Tests dropdown selection functionality by selecting options using different methods (text, index, and value)

Starting URL: https://www.globalsqa.com/demo-site/select-dropdown-menu/

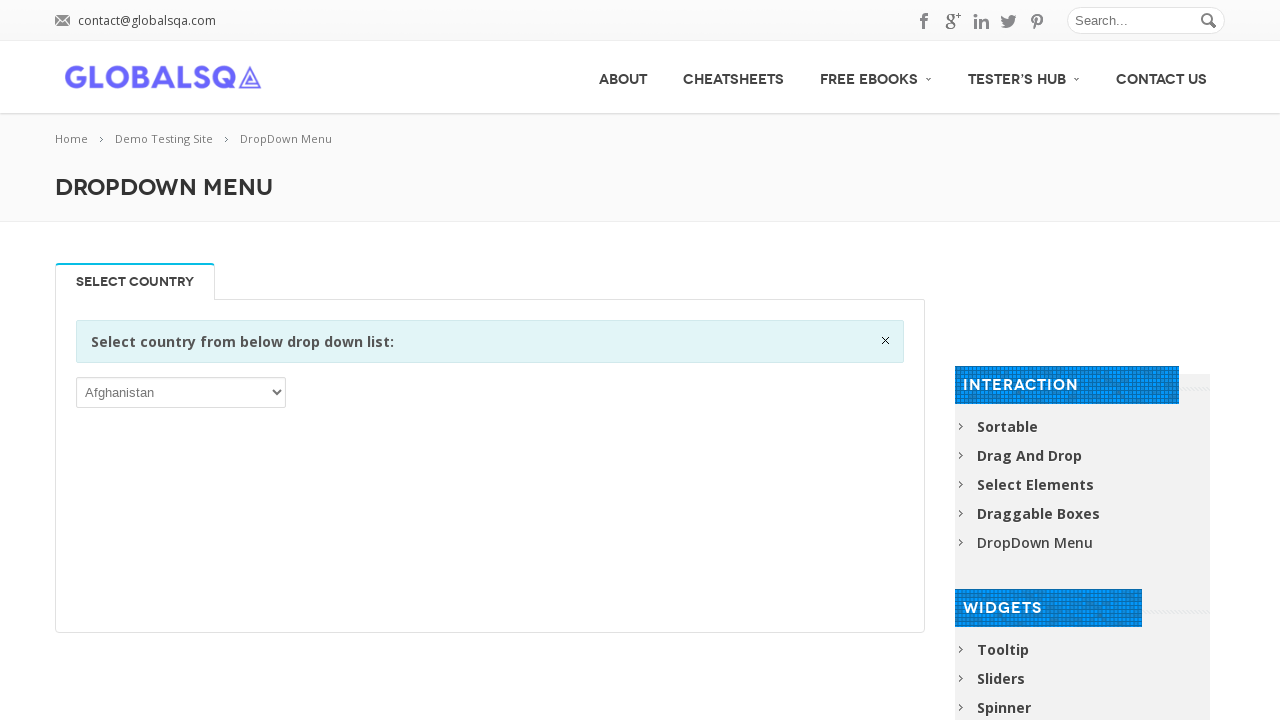

Dropdown element is visible and ready
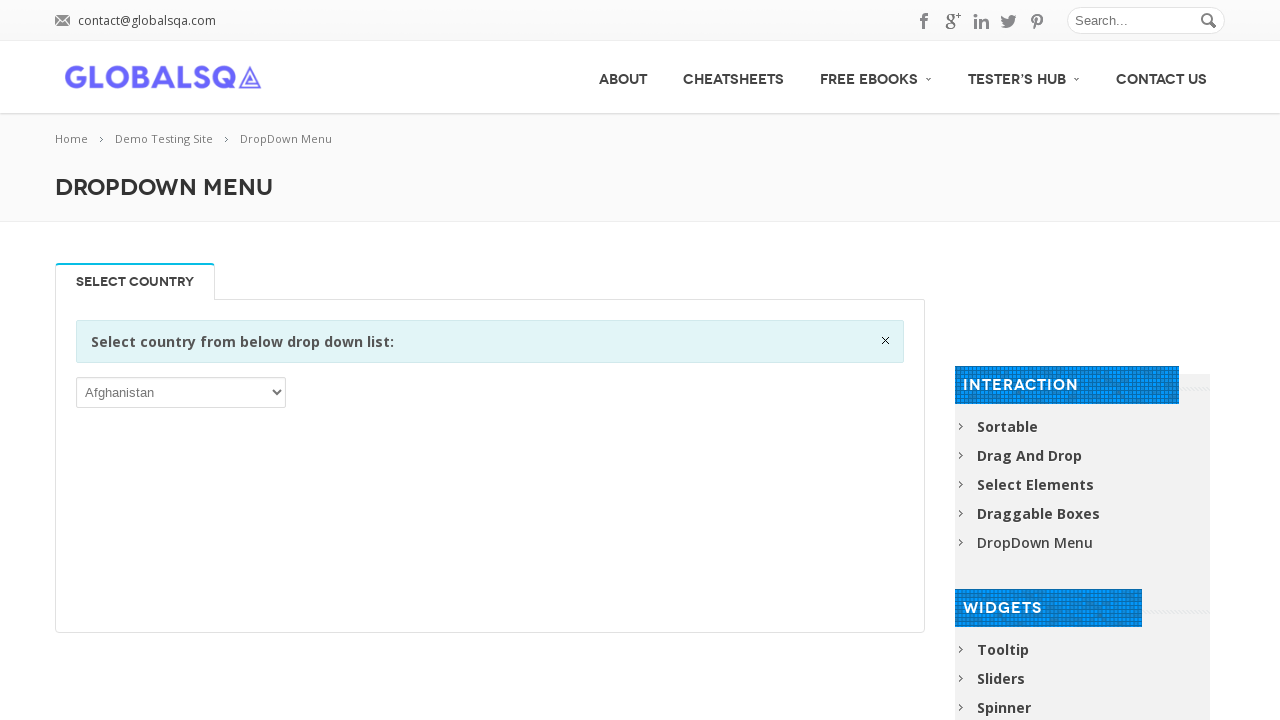

Selected 'Argentina' from dropdown by visible text on //*[@id='post-2646']/div[2]/div/div/div/p/select
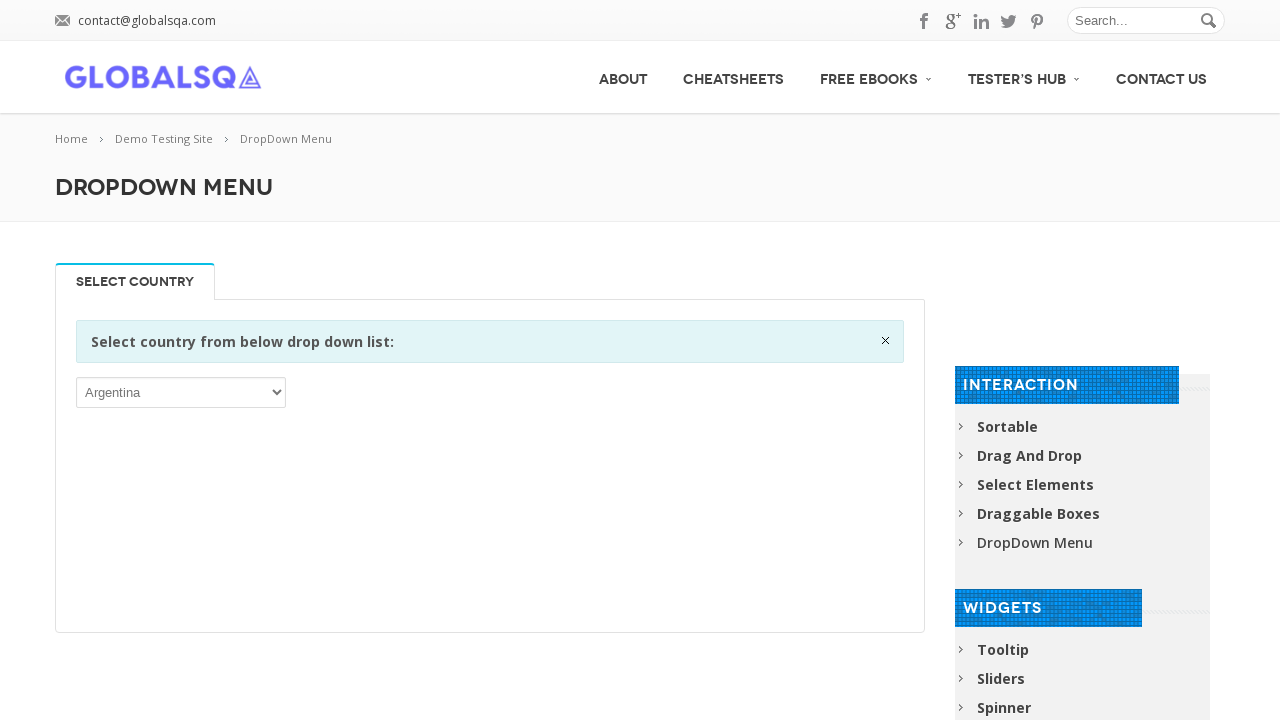

Selected dropdown option at index 2 on //*[@id='post-2646']/div[2]/div/div/div/p/select
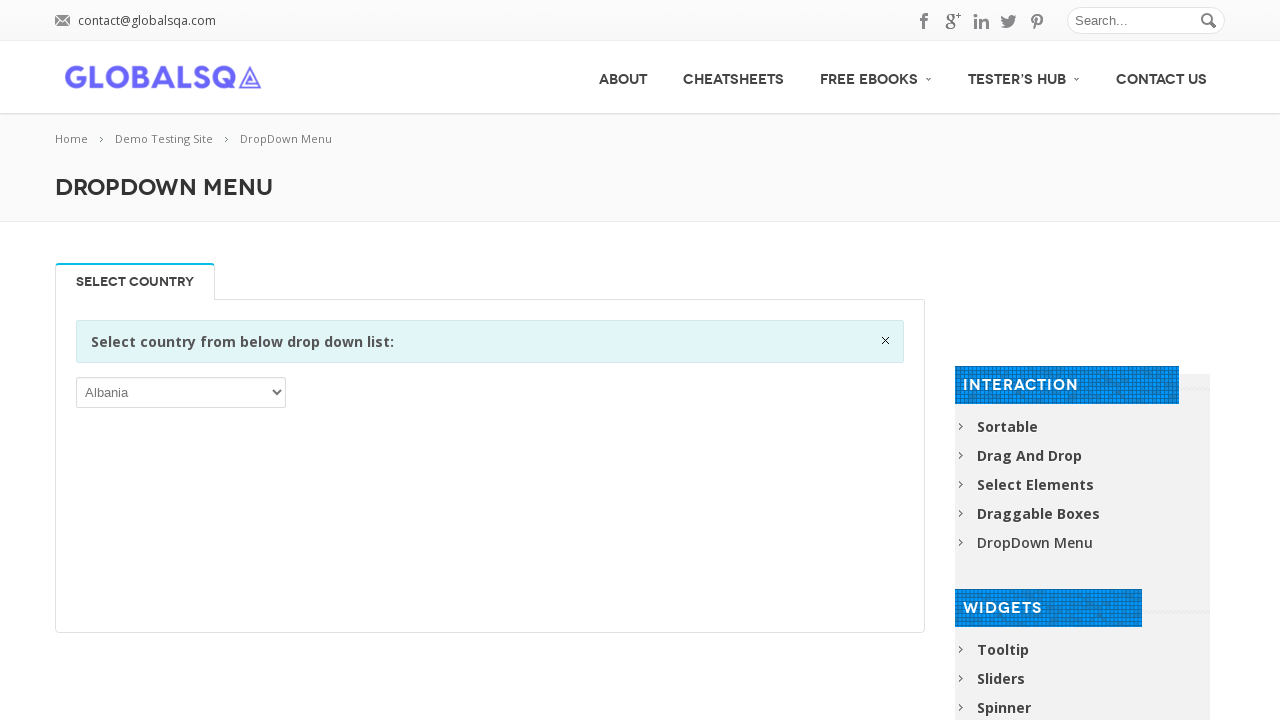

Selected dropdown option with value 'CAN' on //*[@id='post-2646']/div[2]/div/div/div/p/select
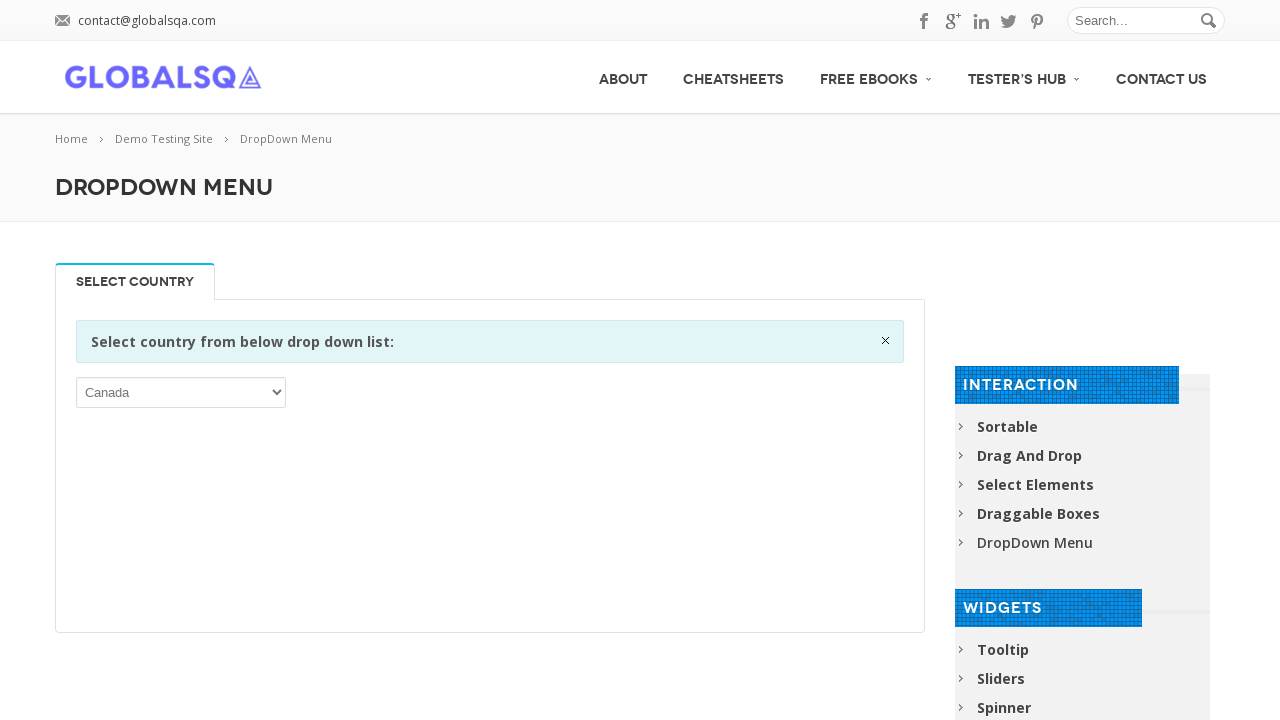

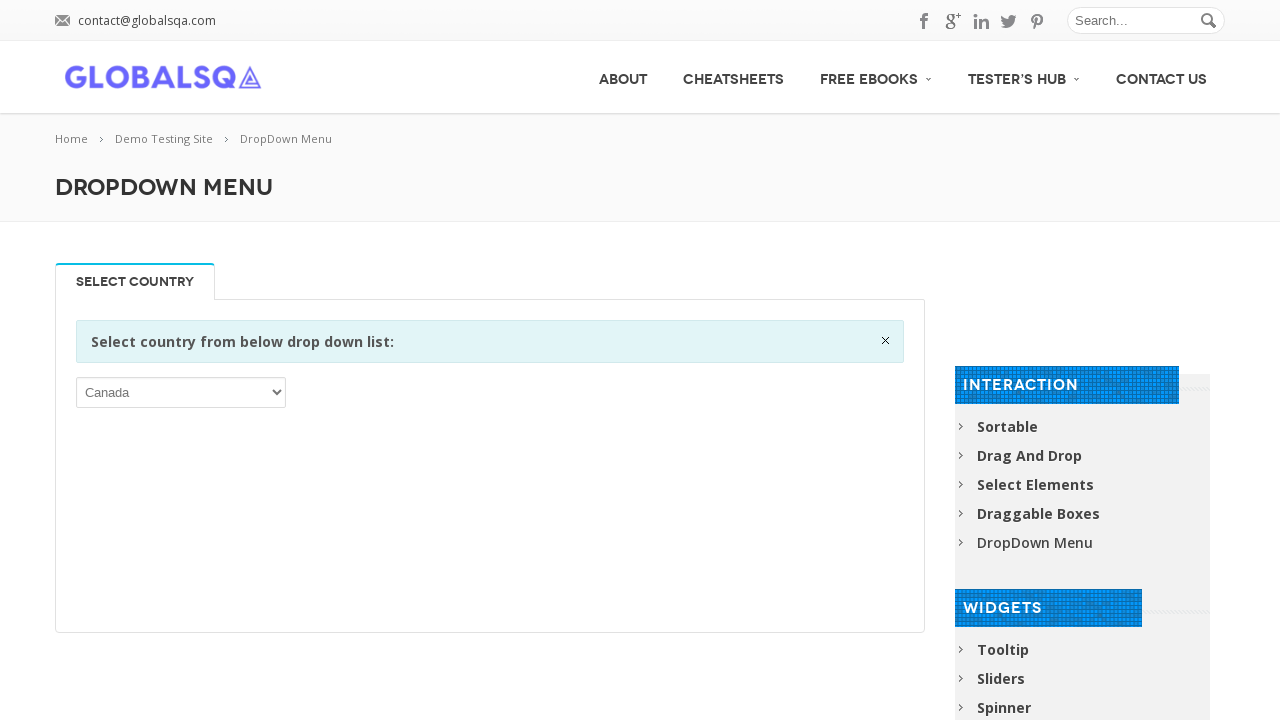